Tests USPS postage price calculator by selecting country, shape type, and quantity to calculate shipping cost

Starting URL: https://www.usps.com

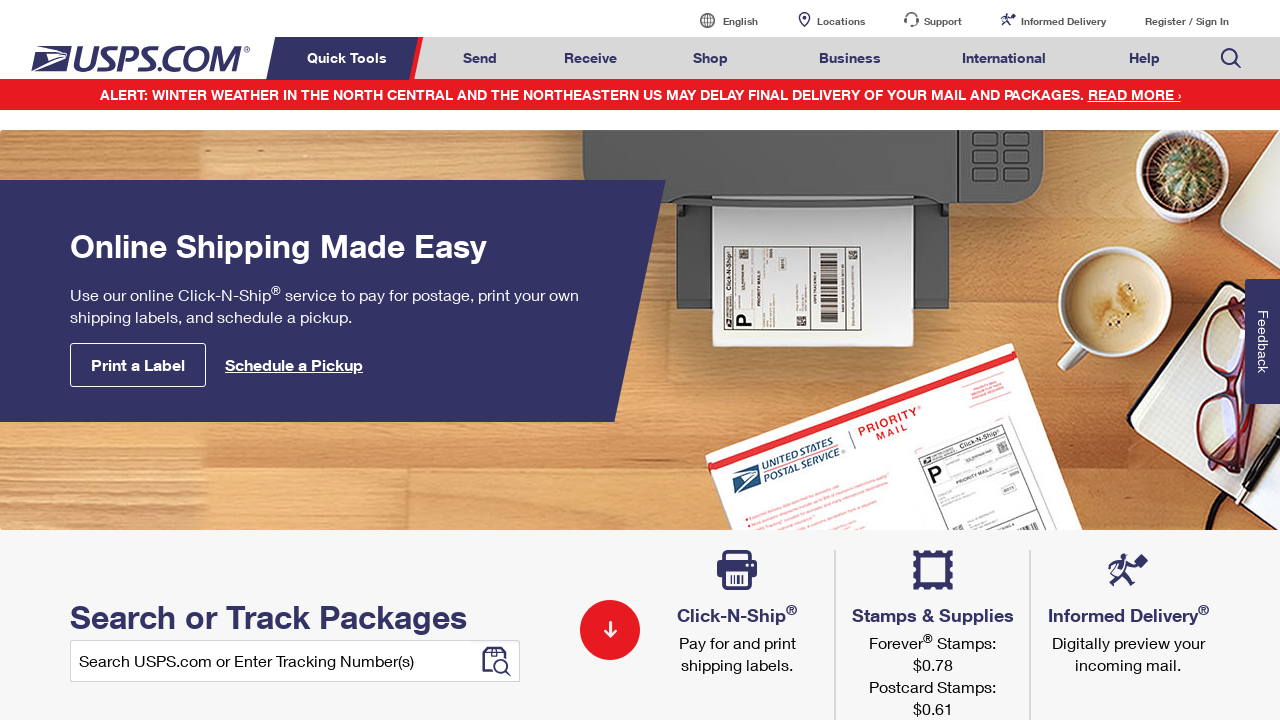

Hovered over Mail & Ship menu at (480, 58) on #mail-ship-width
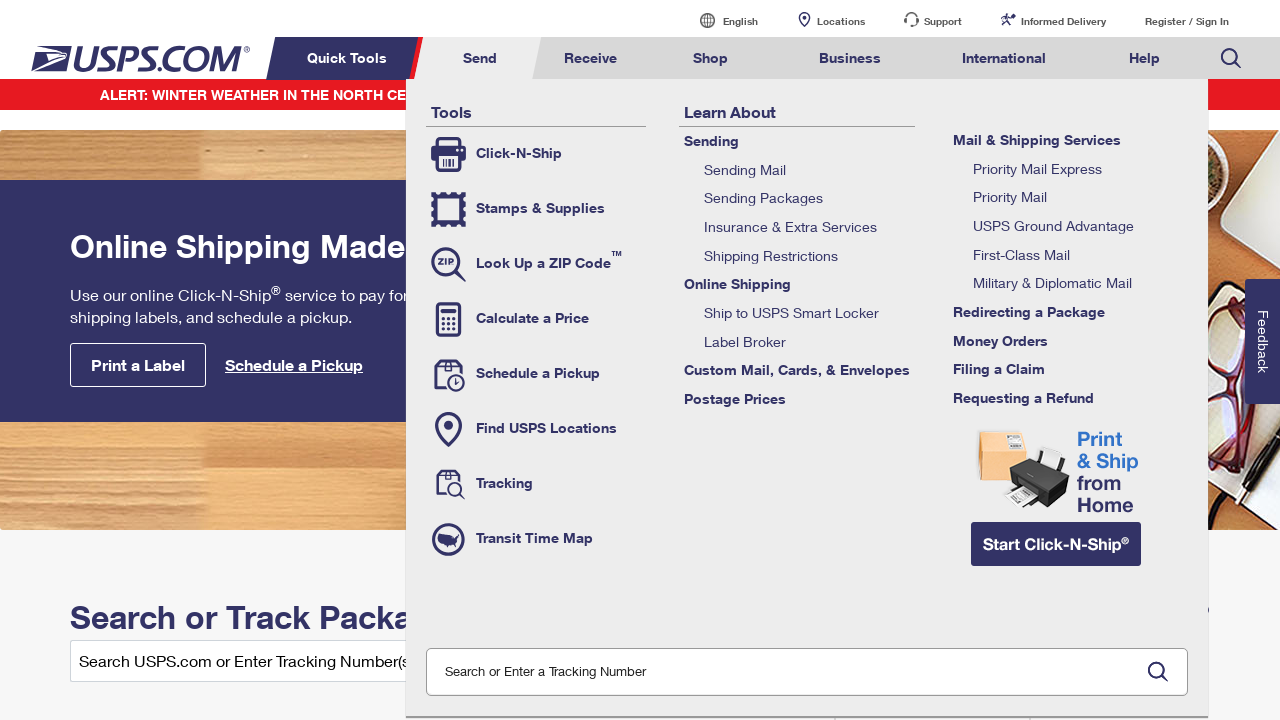

Clicked on Calculate Price link at (536, 319) on li.tool-calc a[href*='postcalc']
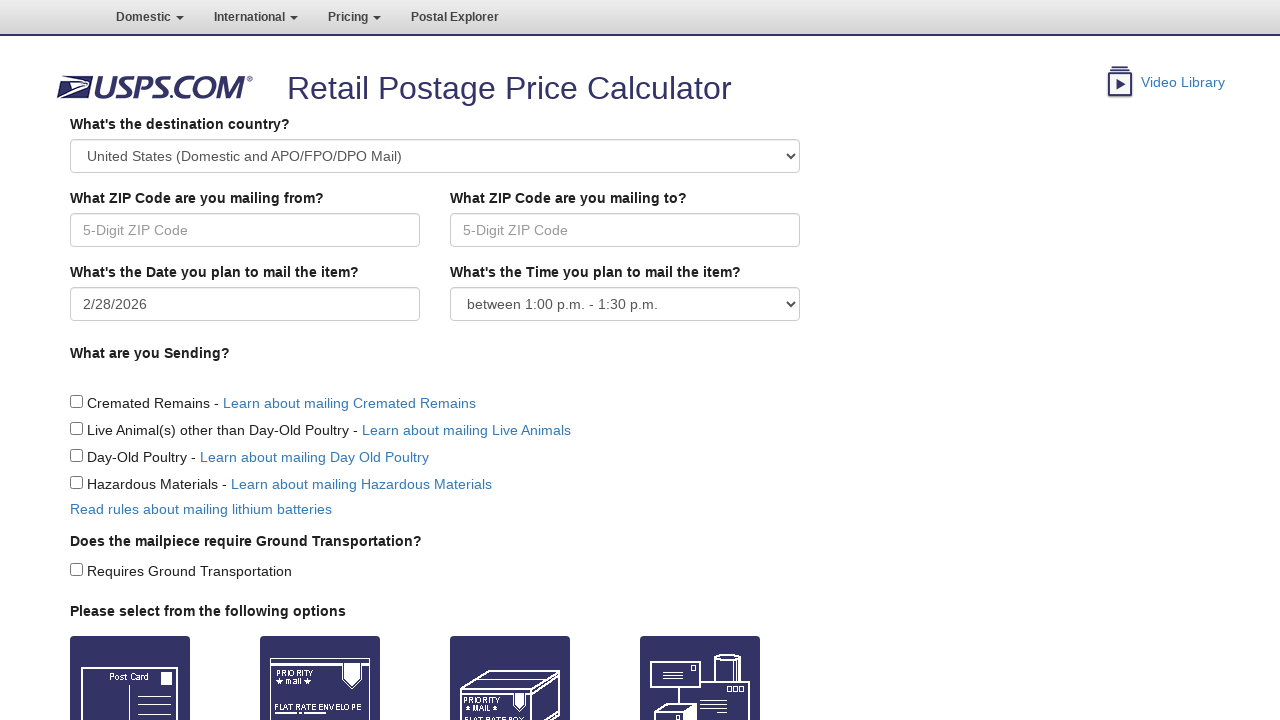

Selected Canada as destination country on select[name='CountryID']
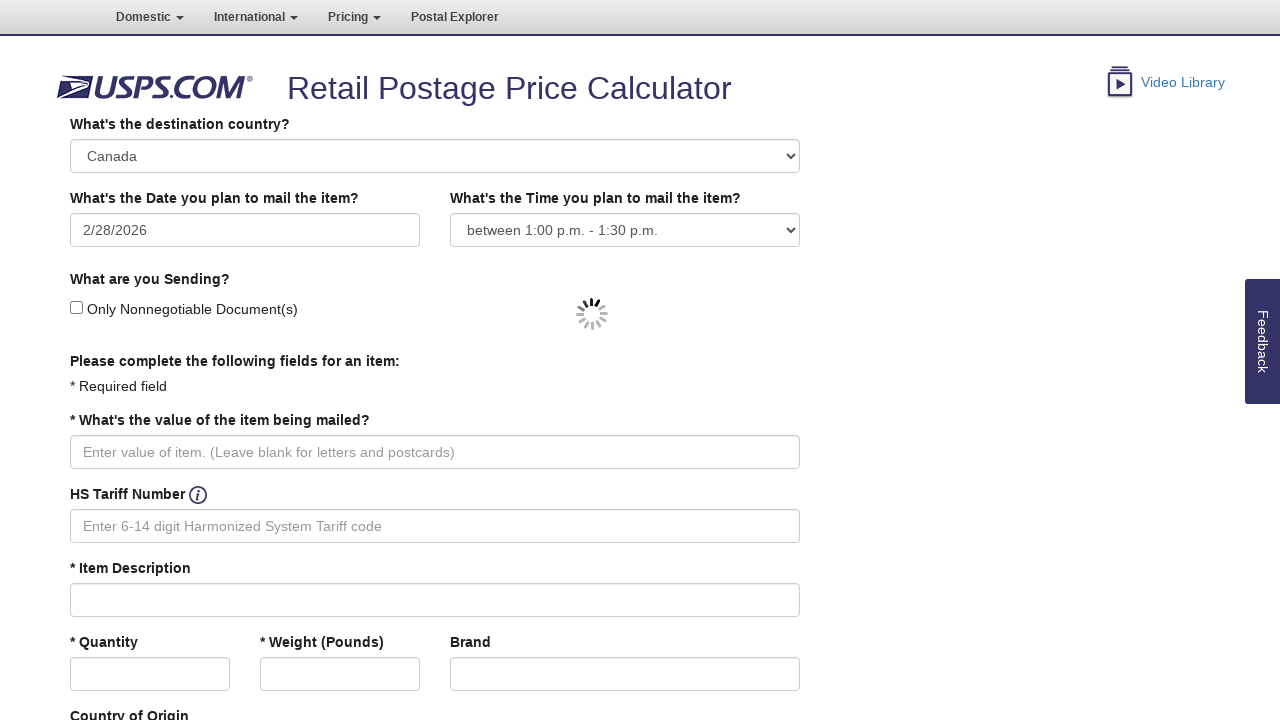

Selected Postcard shape type at (130, 361) on #option_1
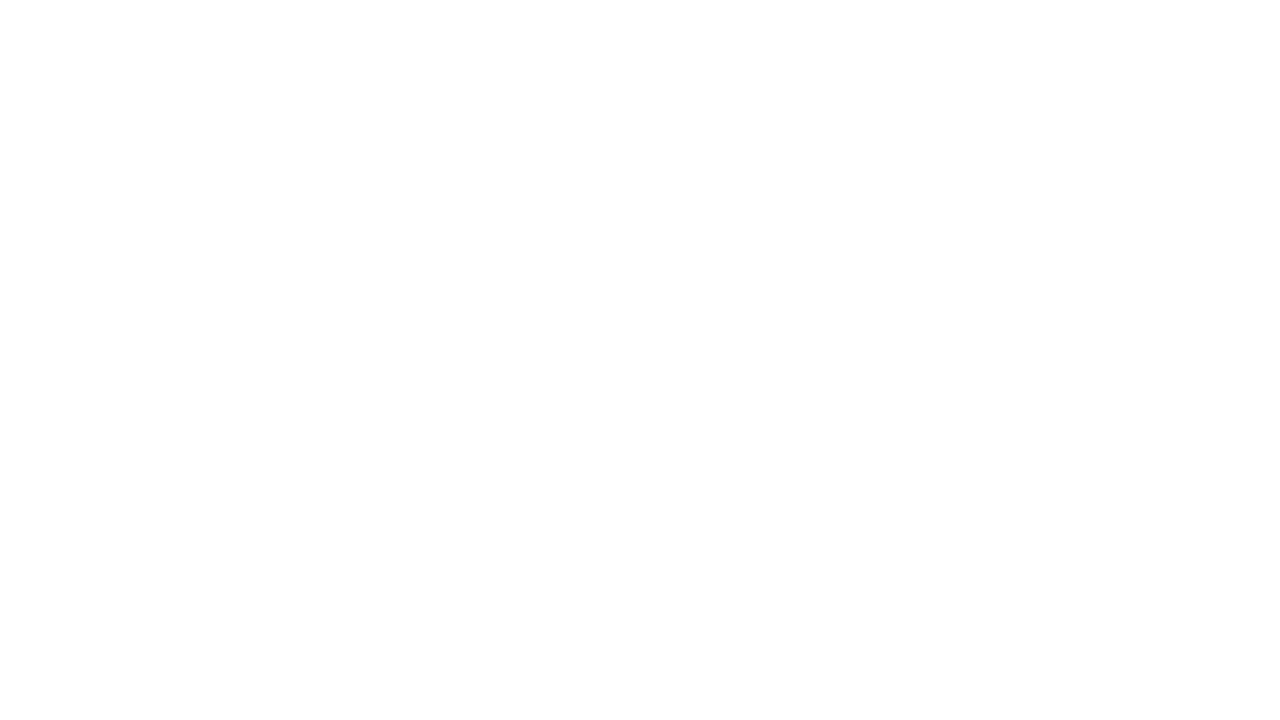

Entered quantity of 3 on input[placeholder='Quantity']
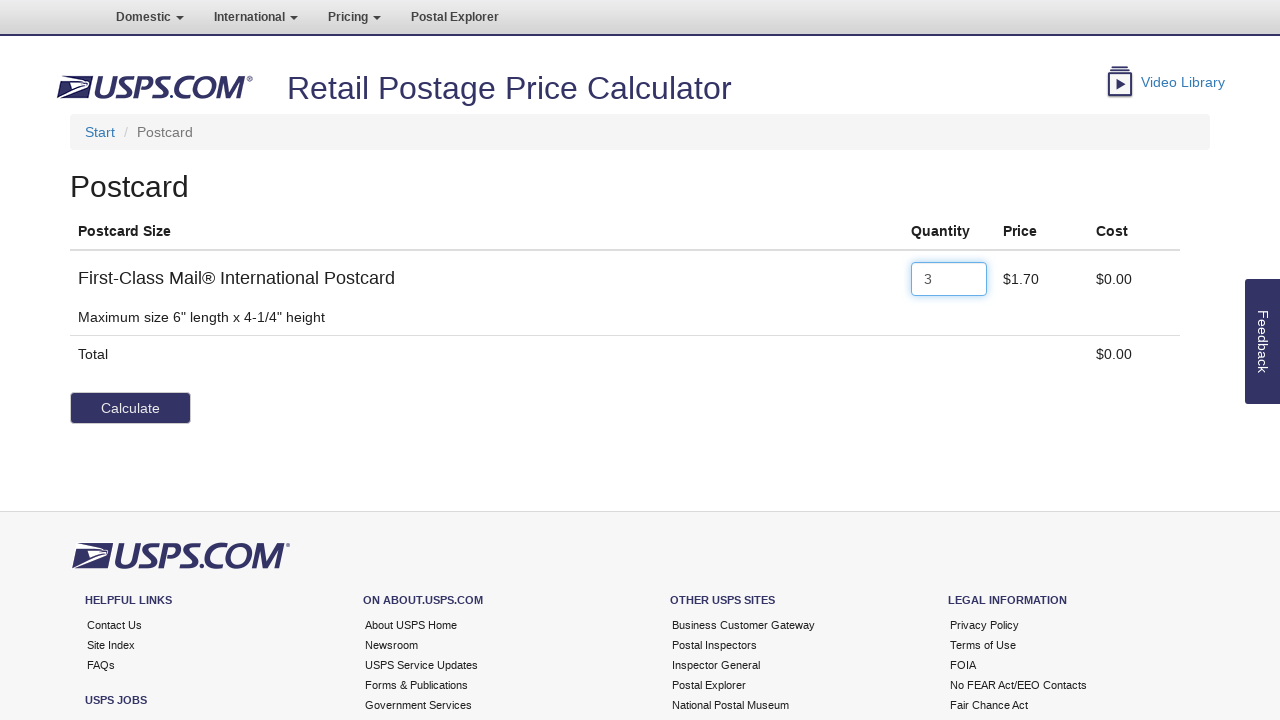

Clicked Calculate button to compute shipping cost at (130, 408) on input[value='Calculate']
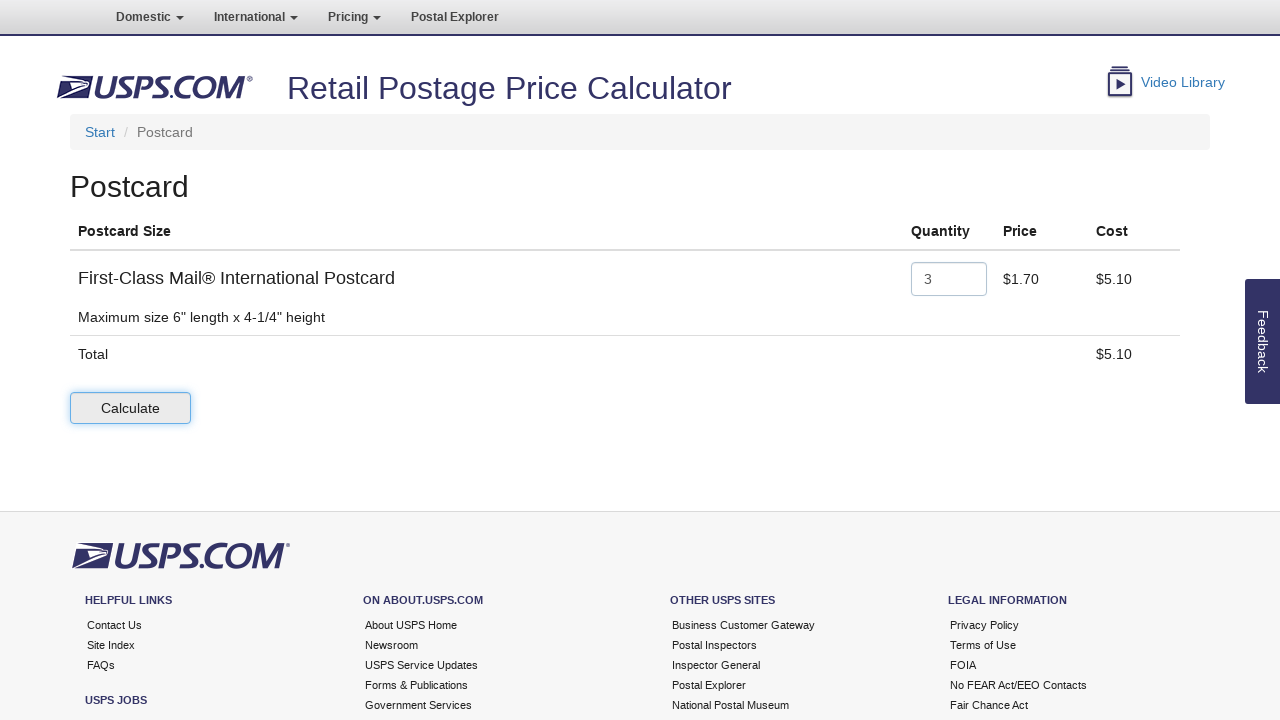

Total price calculation loaded and displayed
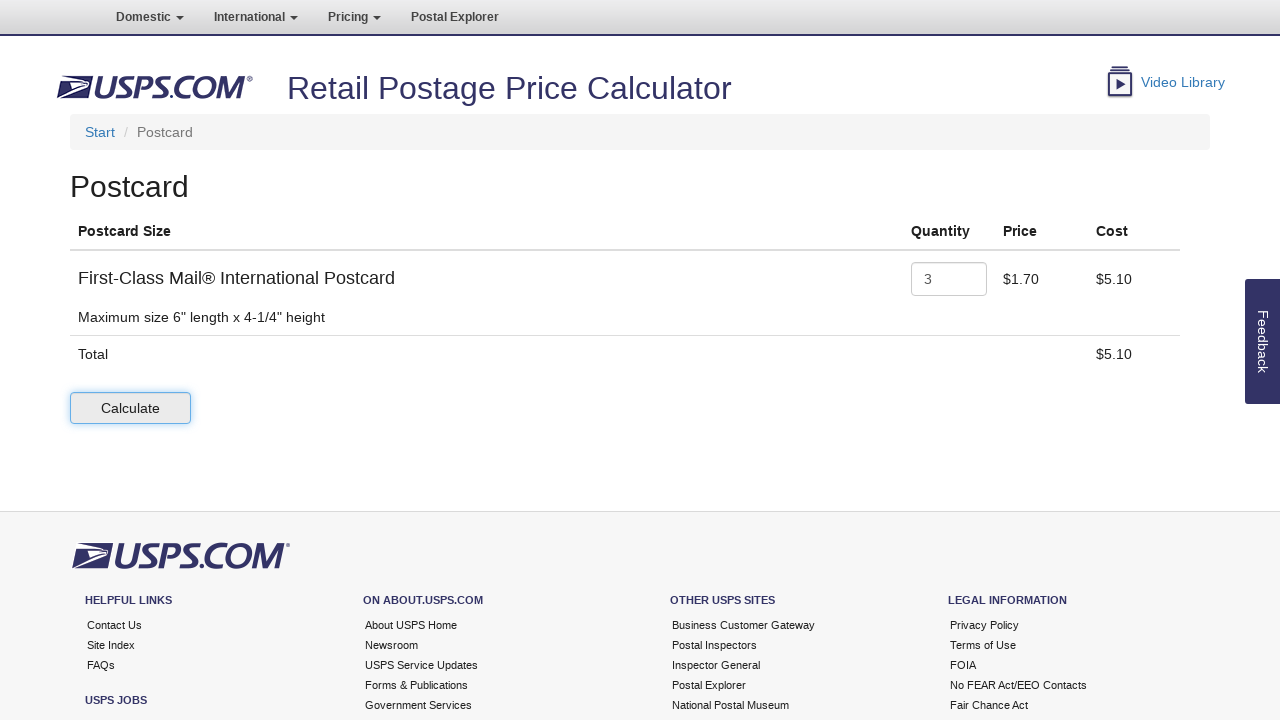

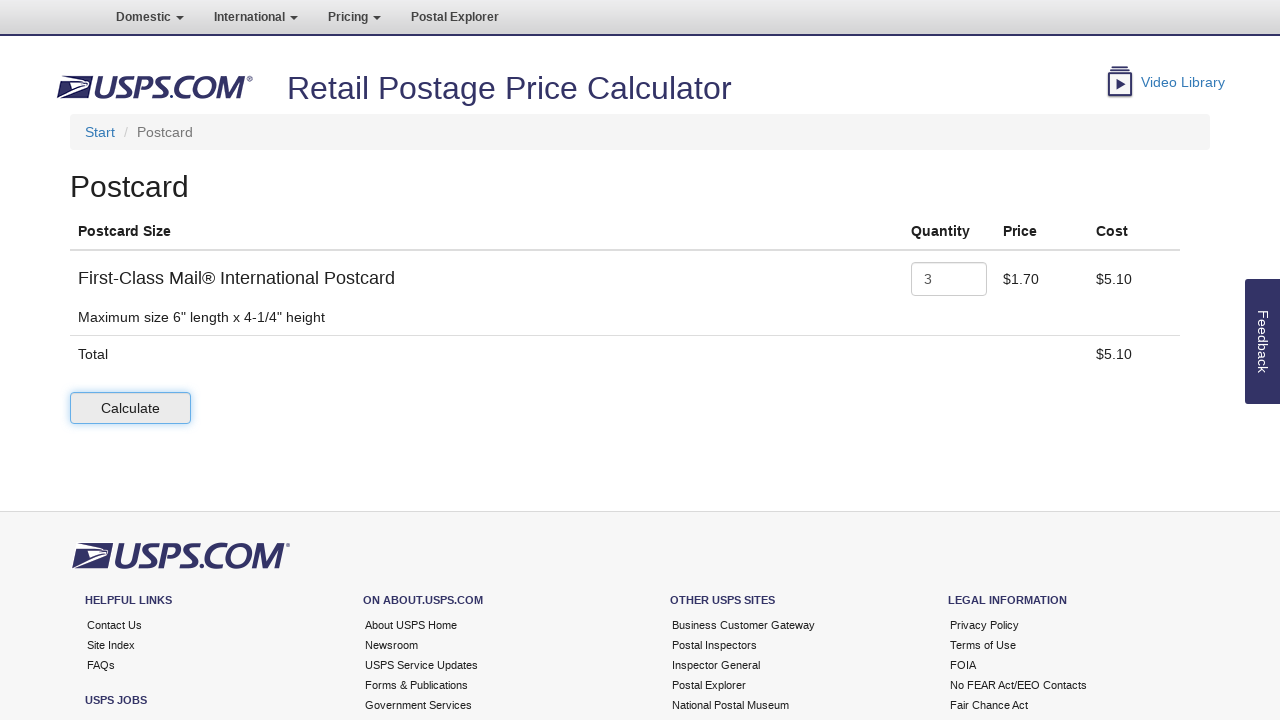